Tests JavaScript confirmation alert handling by clicking a button to trigger an alert, accepting the alert, and verifying the result message displays correctly on the page.

Starting URL: http://the-internet.herokuapp.com/javascript_alerts

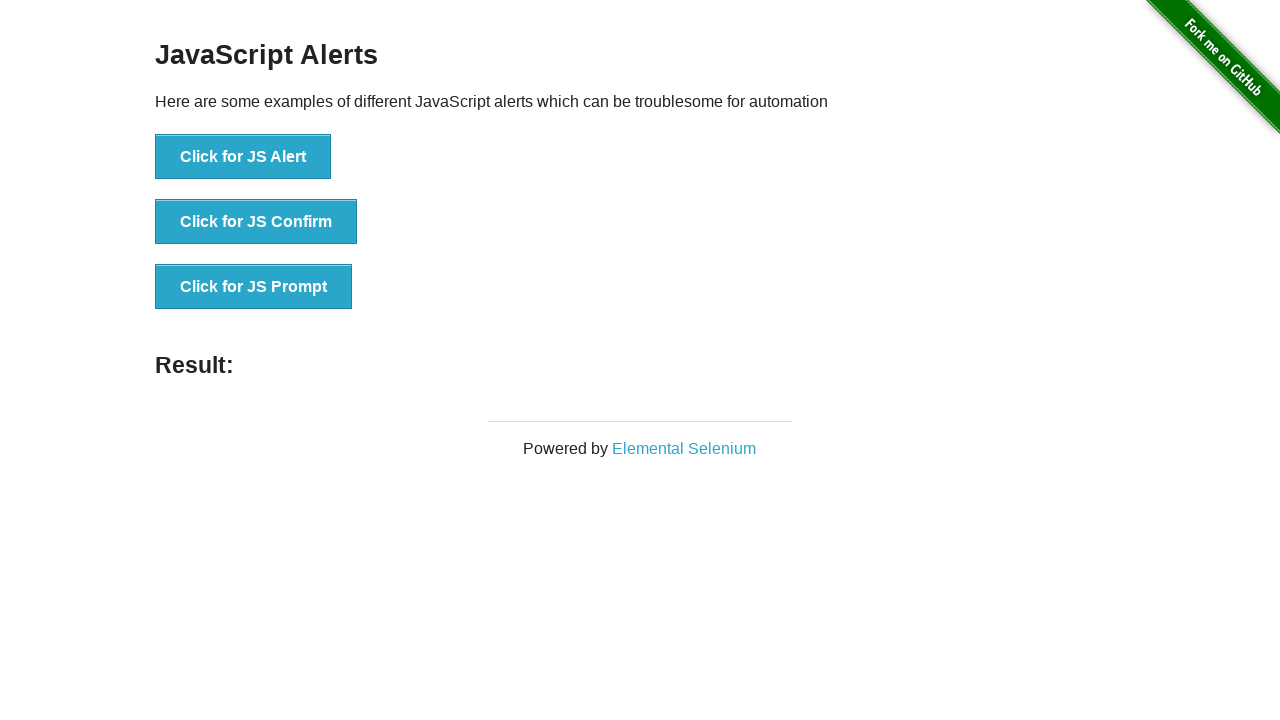

Set up dialog handler to accept confirmation alerts
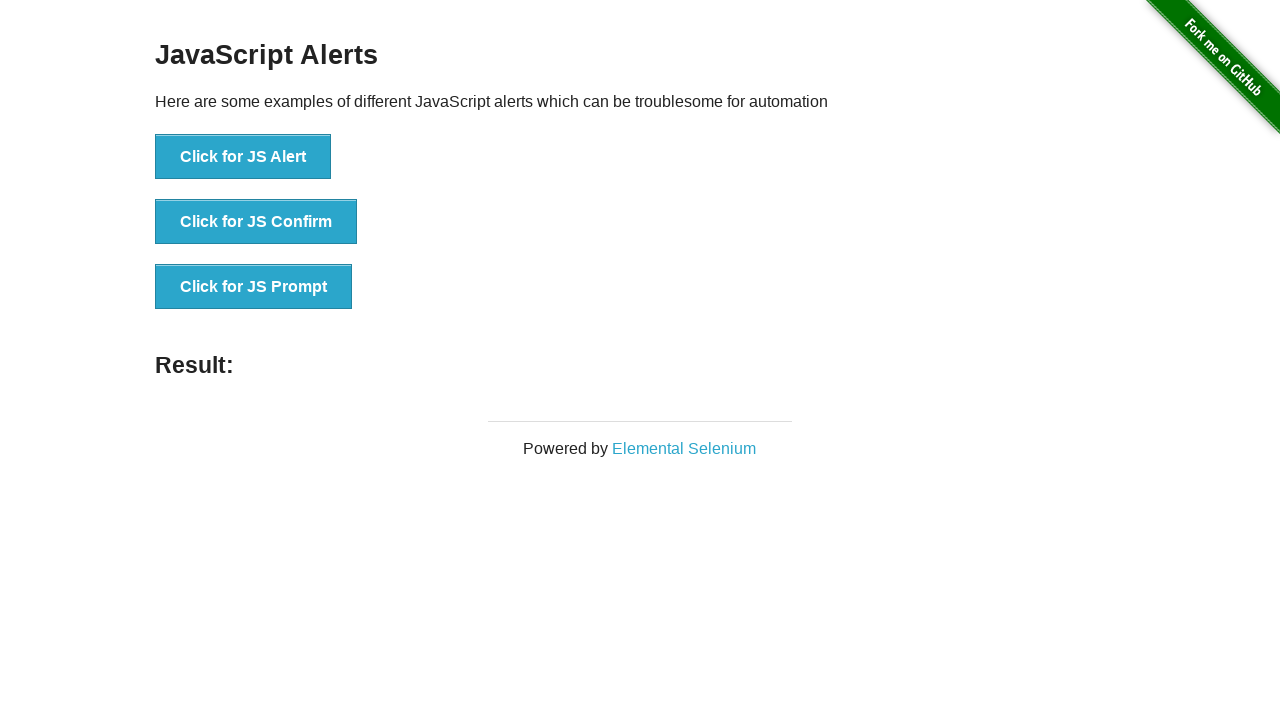

Clicked second button to trigger JavaScript confirmation alert at (256, 222) on button >> nth=1
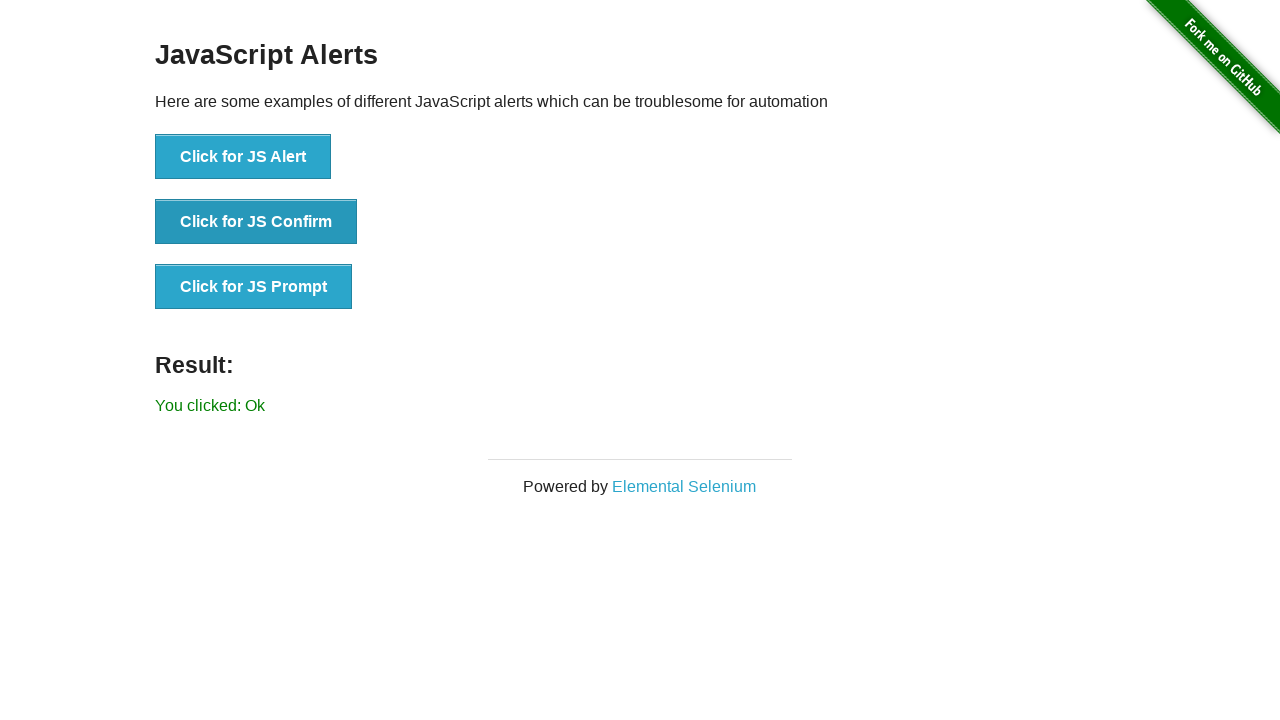

Result message element loaded
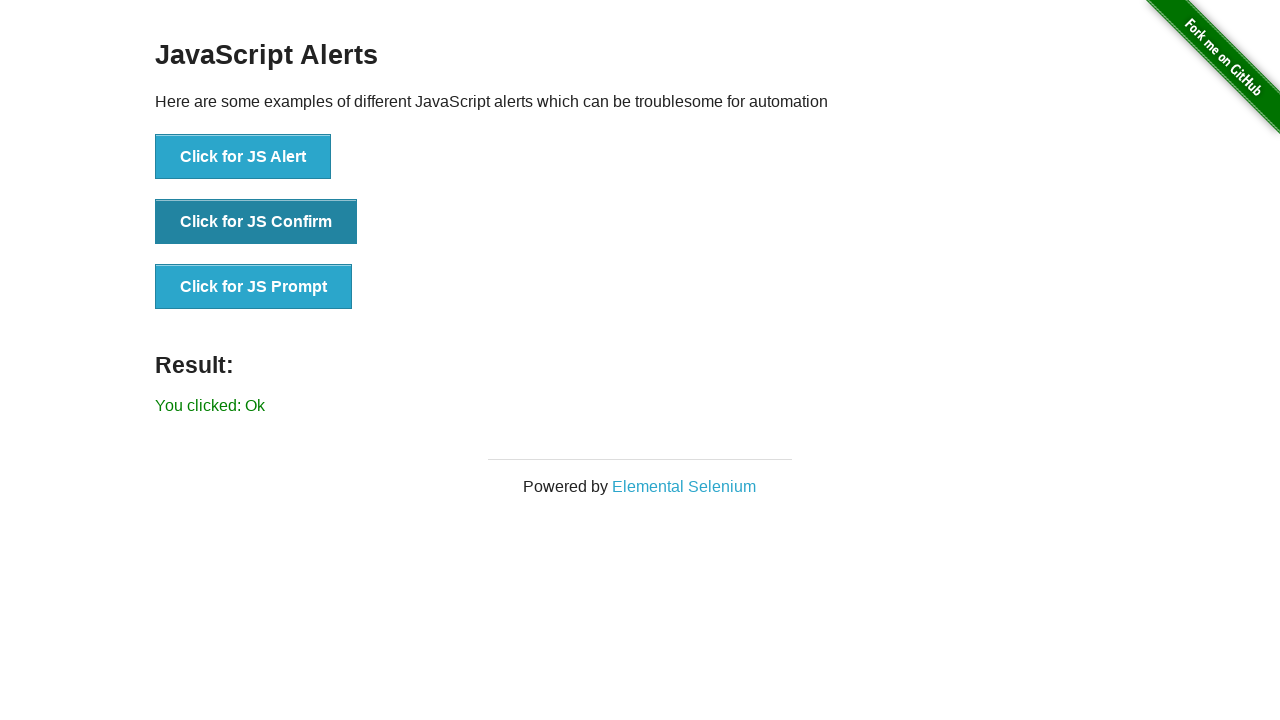

Retrieved result text: You clicked: Ok
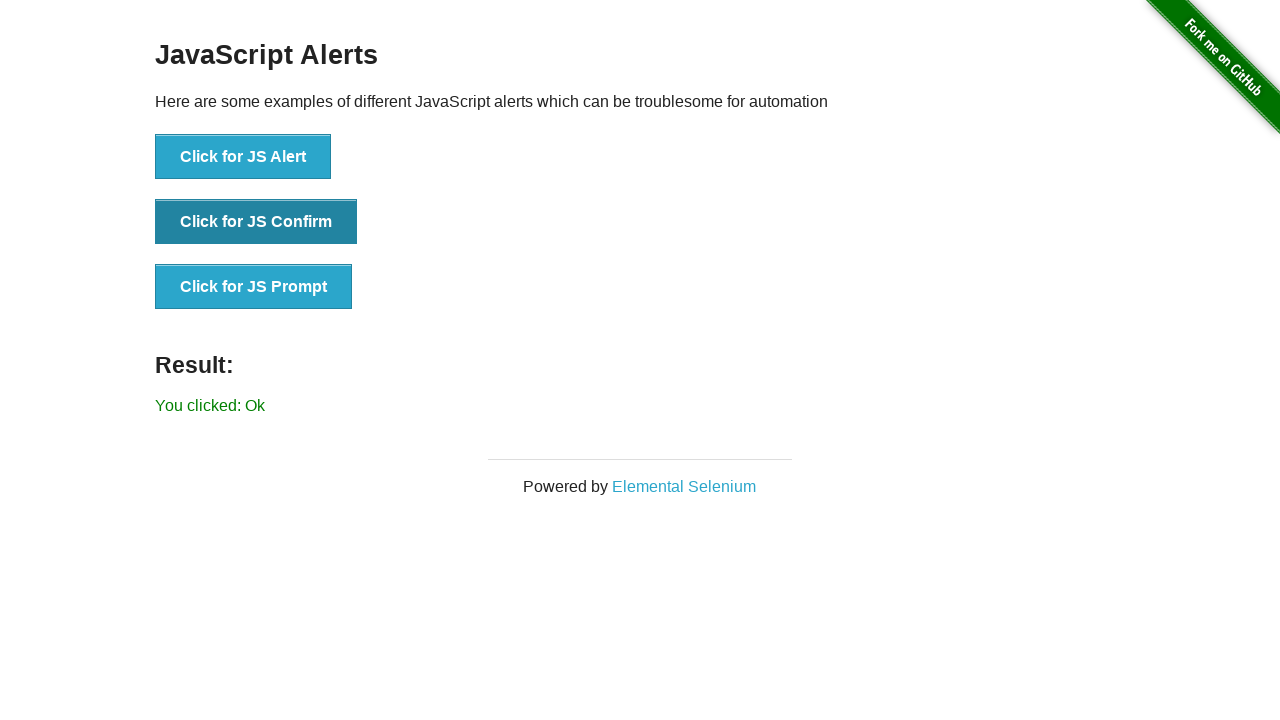

Verified result text is 'You clicked: Ok'
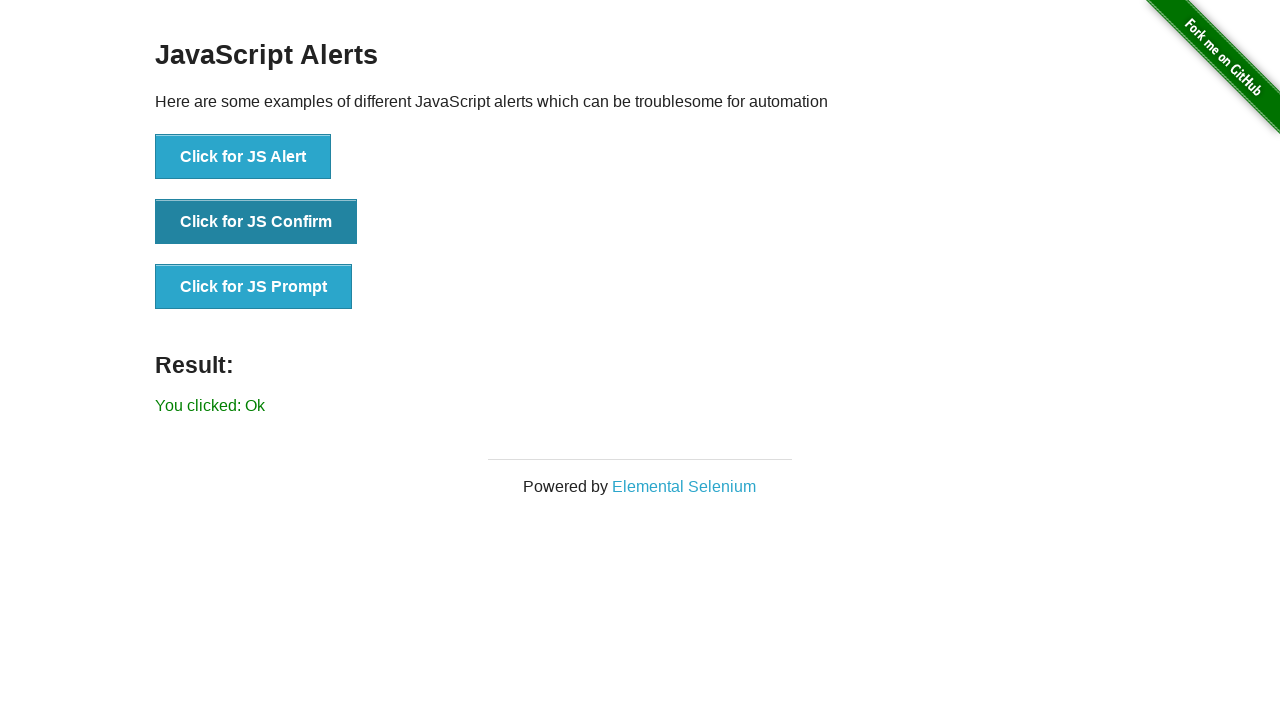

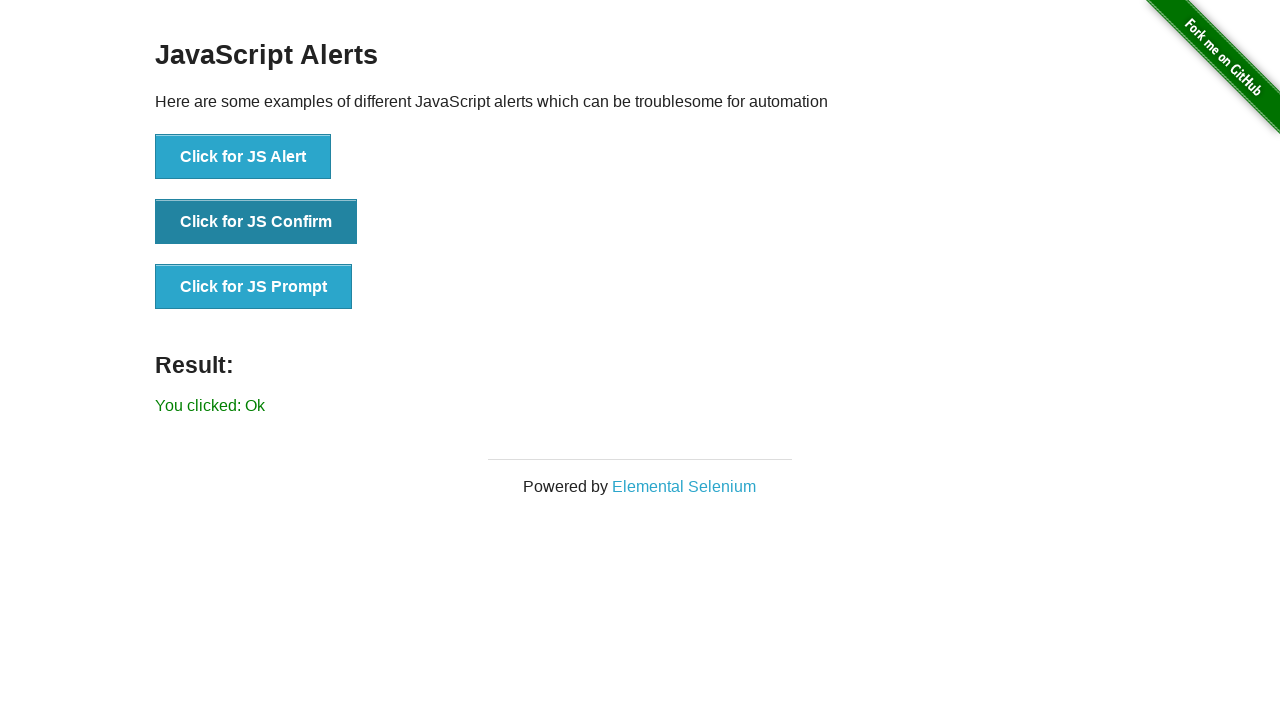